Validates that the OrangeHRM login page loads correctly by checking that the page title equals "OrangeHRM"

Starting URL: https://opensource-demo.orangehrmlive.com/web/index.php/auth/login

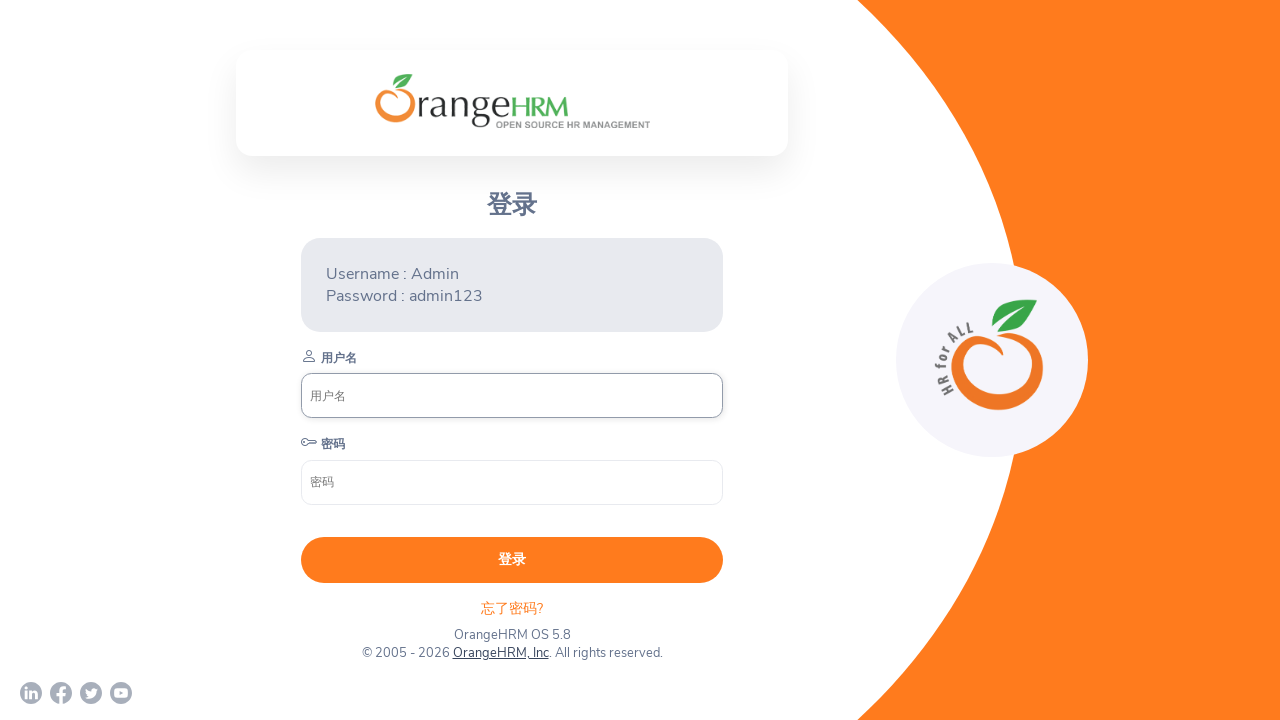

Waited for page to reach domcontentloaded state
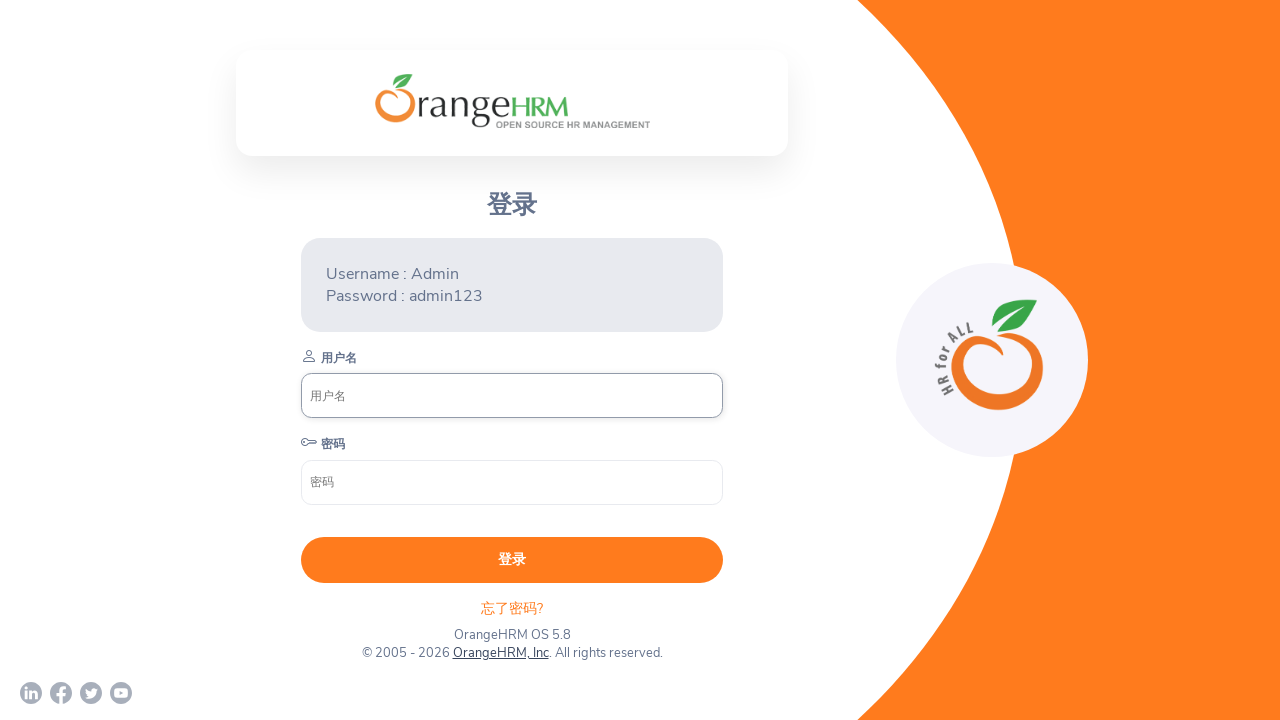

Retrieved page title
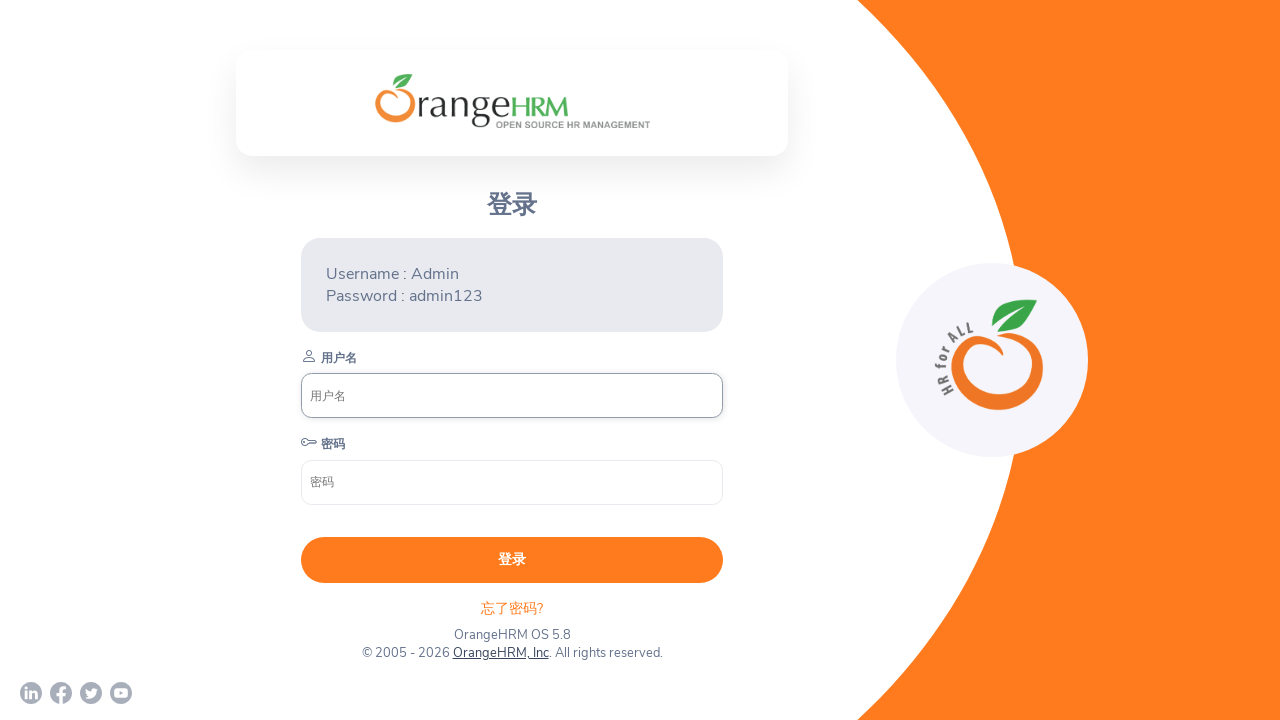

Verified page title equals 'OrangeHRM'
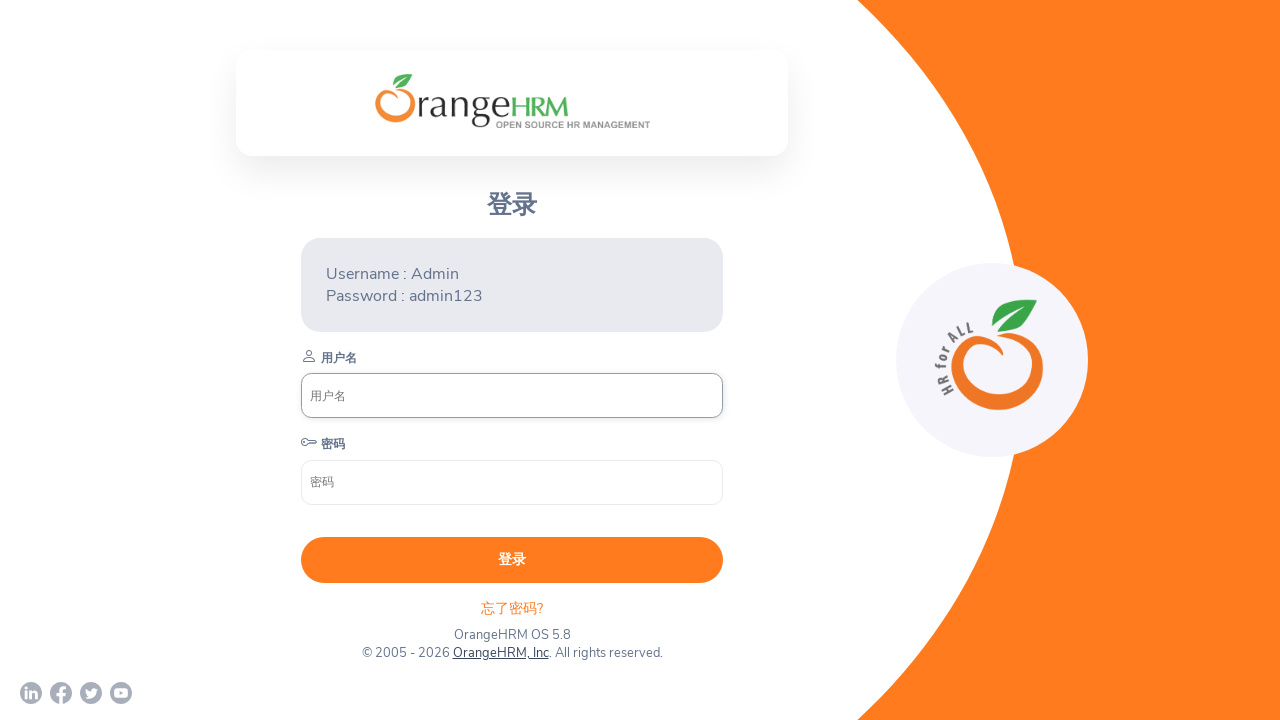

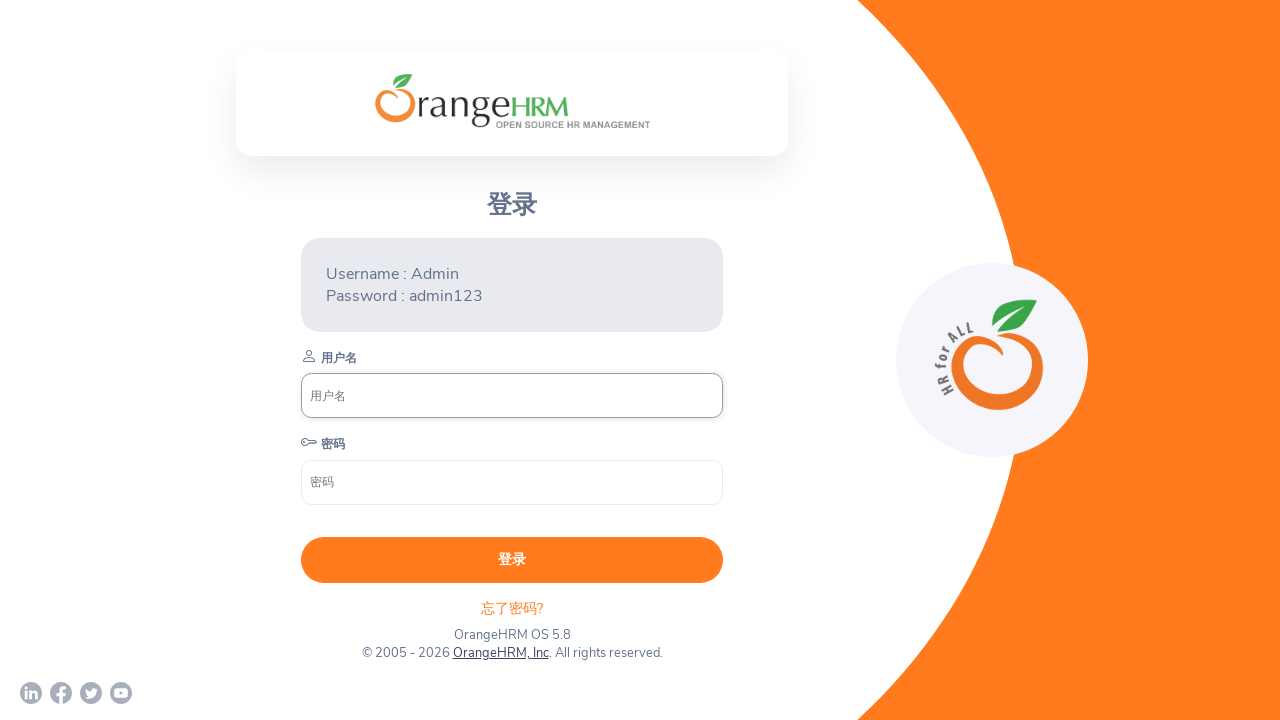